Tests mouse hover and click functionality on a rating widget by iterating through all rating labels and clicking each one to rate a product

Starting URL: https://demoapps.qspiders.com/ui/mouseHover/rating?sublist=2

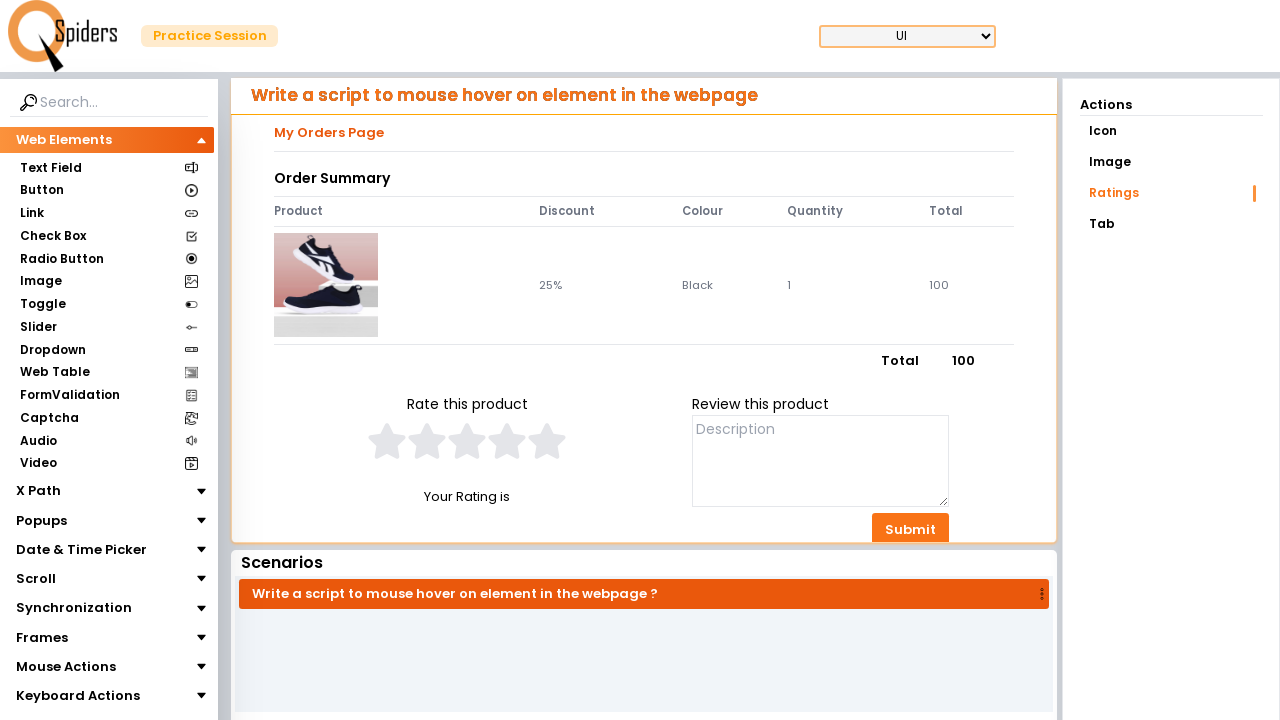

Retrieved all rating labels from the product rating widget
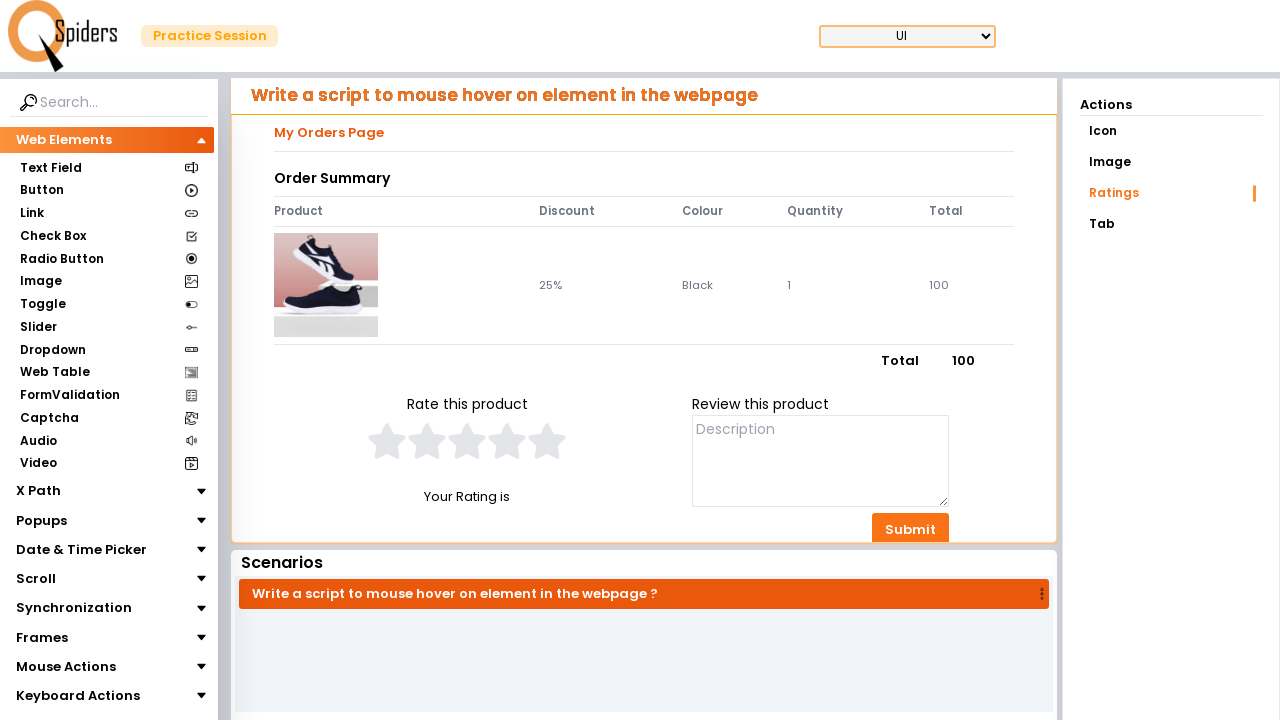

Hovered over a rating label at (387, 441) on xpath=//h1[text()='Rate this product']/..//label >> nth=0
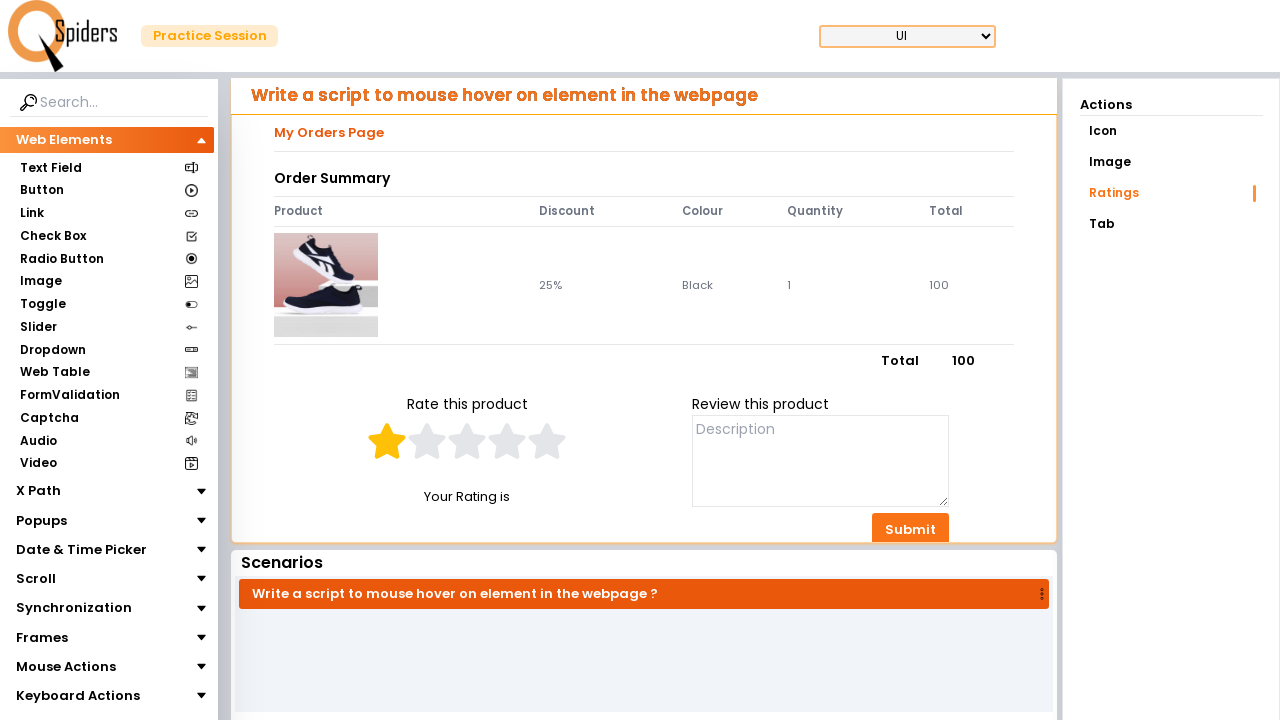

Clicked on the rating label to rate the product at (387, 441) on xpath=//h1[text()='Rate this product']/..//label >> nth=0
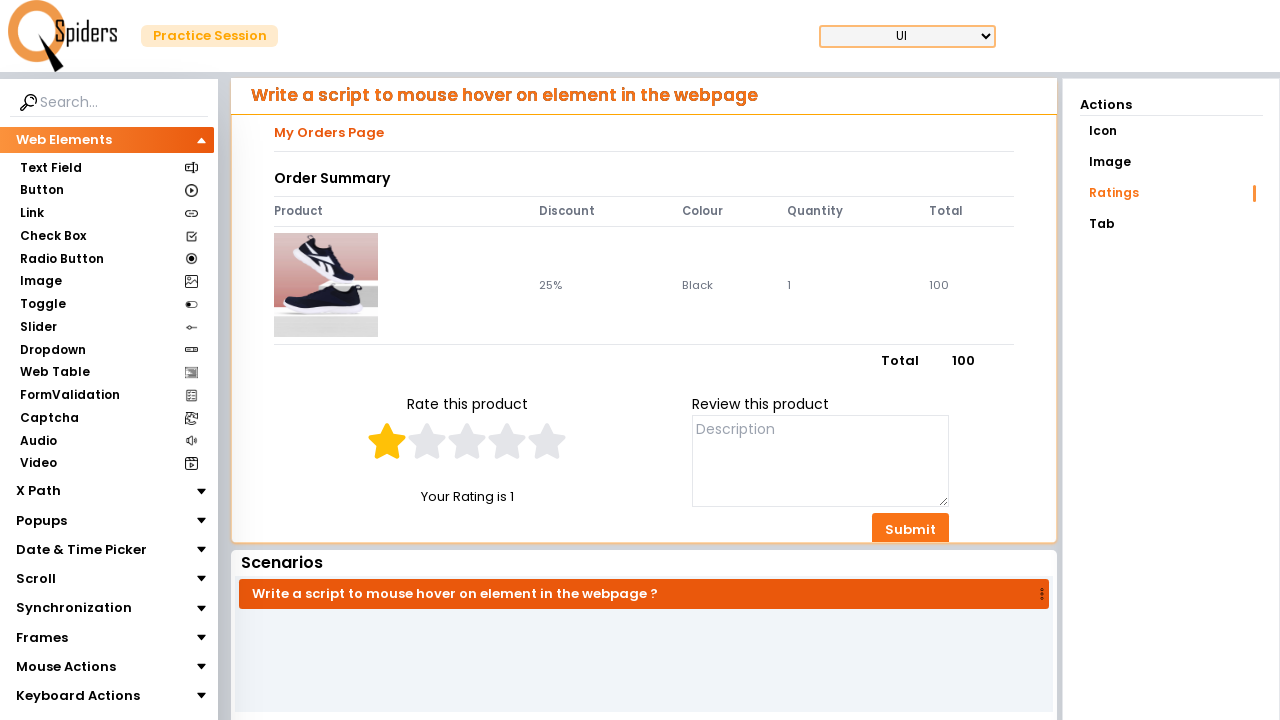

Hovered over a rating label at (427, 441) on xpath=//h1[text()='Rate this product']/..//label >> nth=1
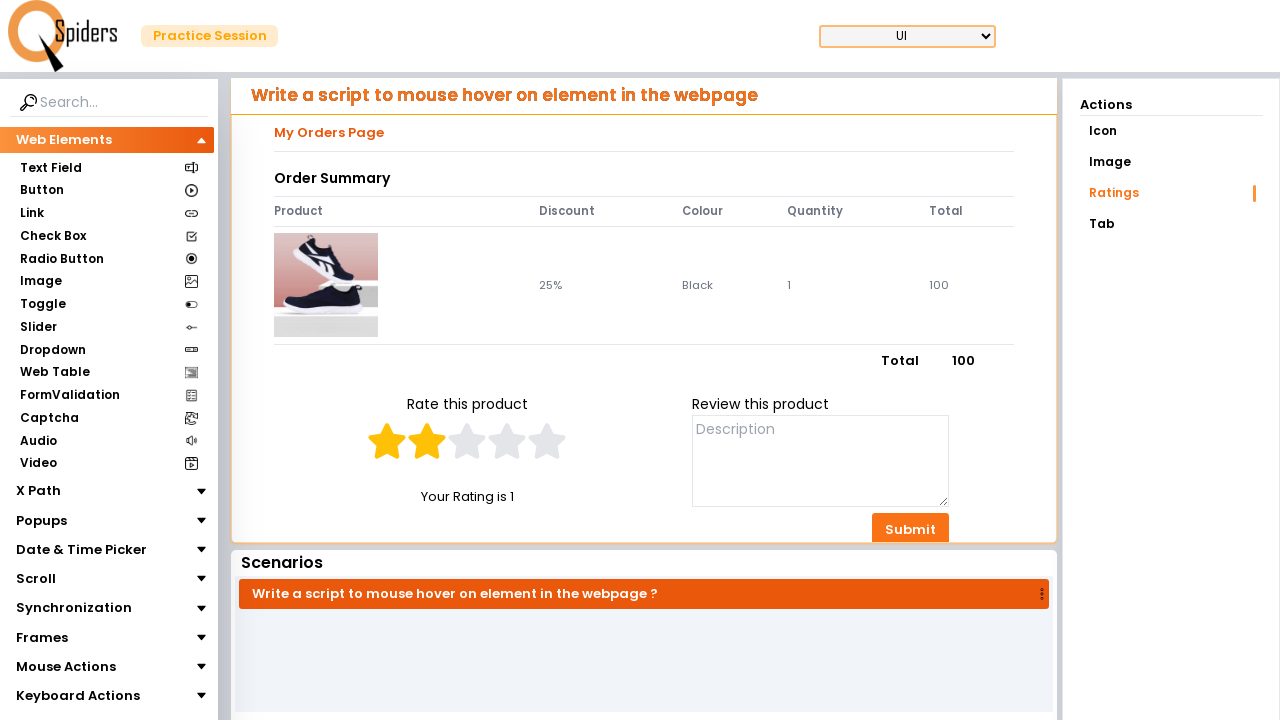

Clicked on the rating label to rate the product at (427, 441) on xpath=//h1[text()='Rate this product']/..//label >> nth=1
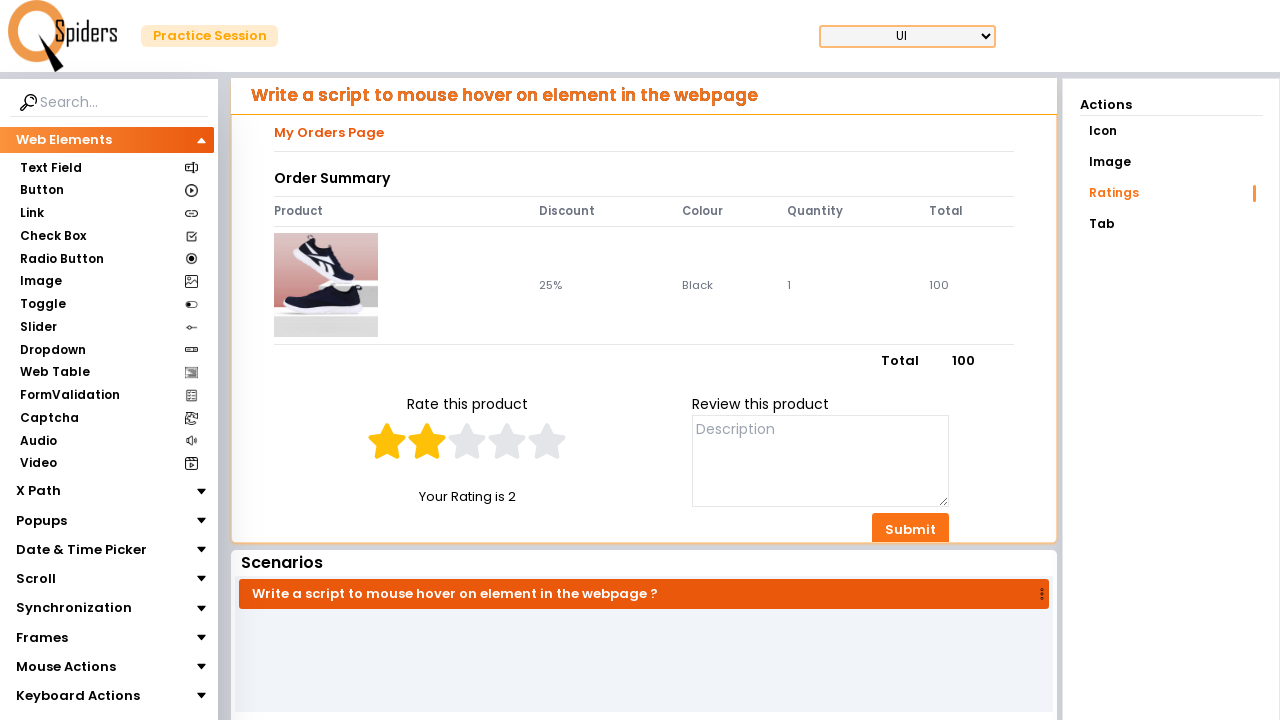

Hovered over a rating label at (467, 441) on xpath=//h1[text()='Rate this product']/..//label >> nth=2
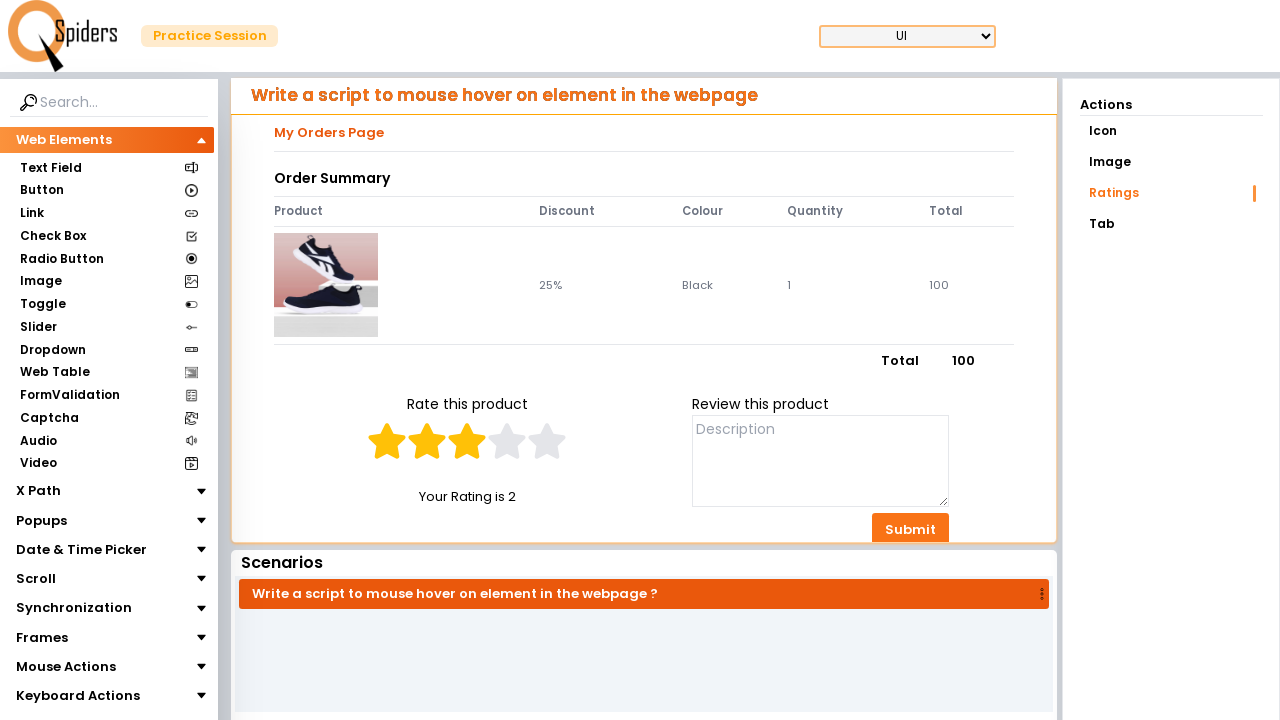

Clicked on the rating label to rate the product at (467, 441) on xpath=//h1[text()='Rate this product']/..//label >> nth=2
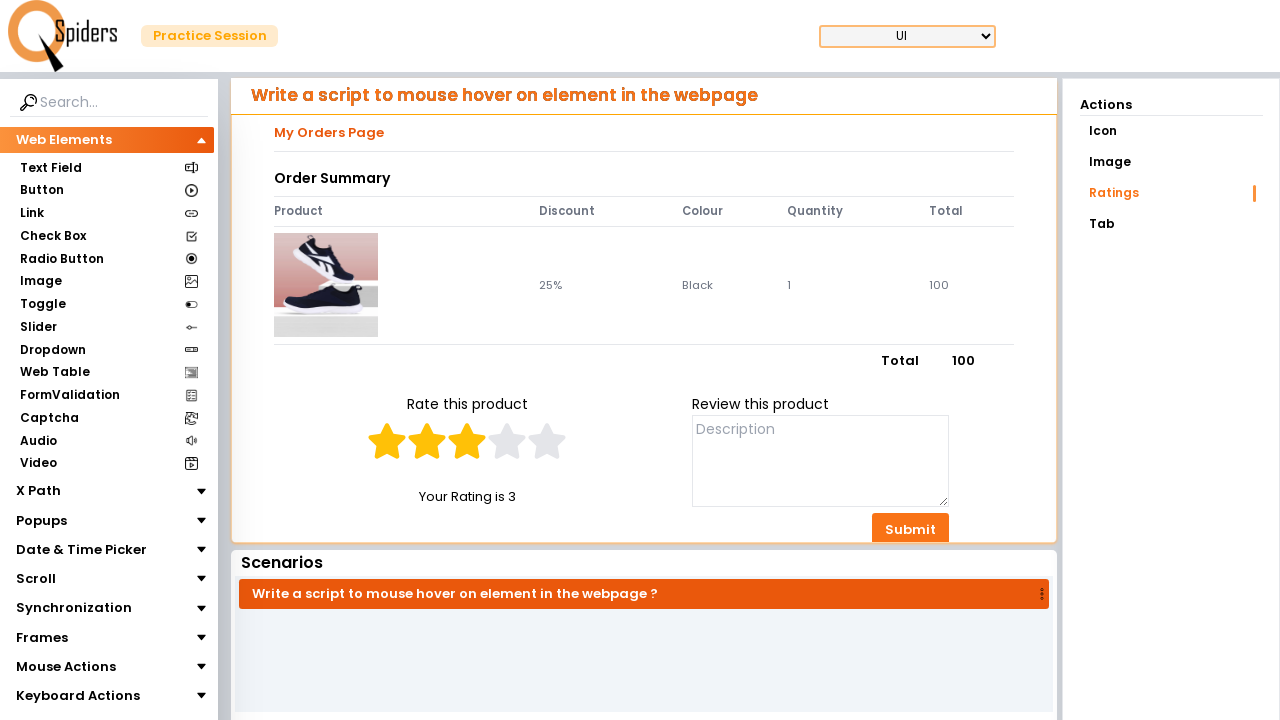

Hovered over a rating label at (507, 441) on xpath=//h1[text()='Rate this product']/..//label >> nth=3
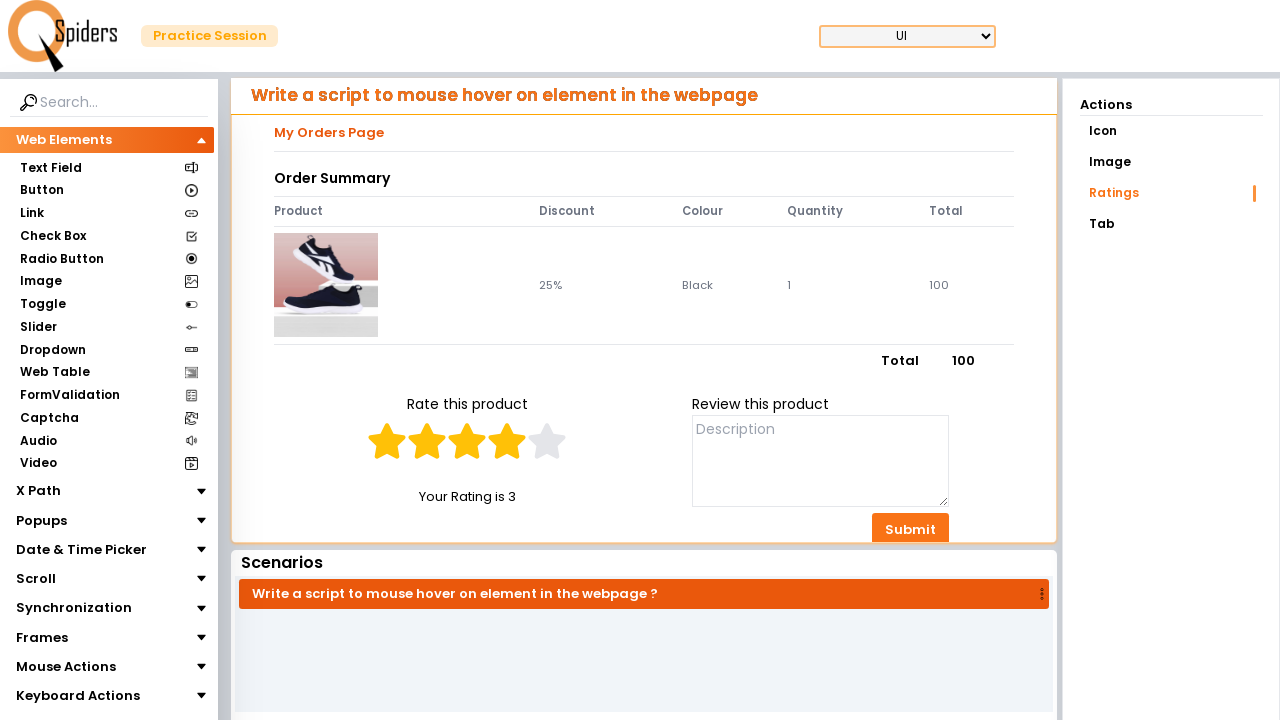

Clicked on the rating label to rate the product at (507, 441) on xpath=//h1[text()='Rate this product']/..//label >> nth=3
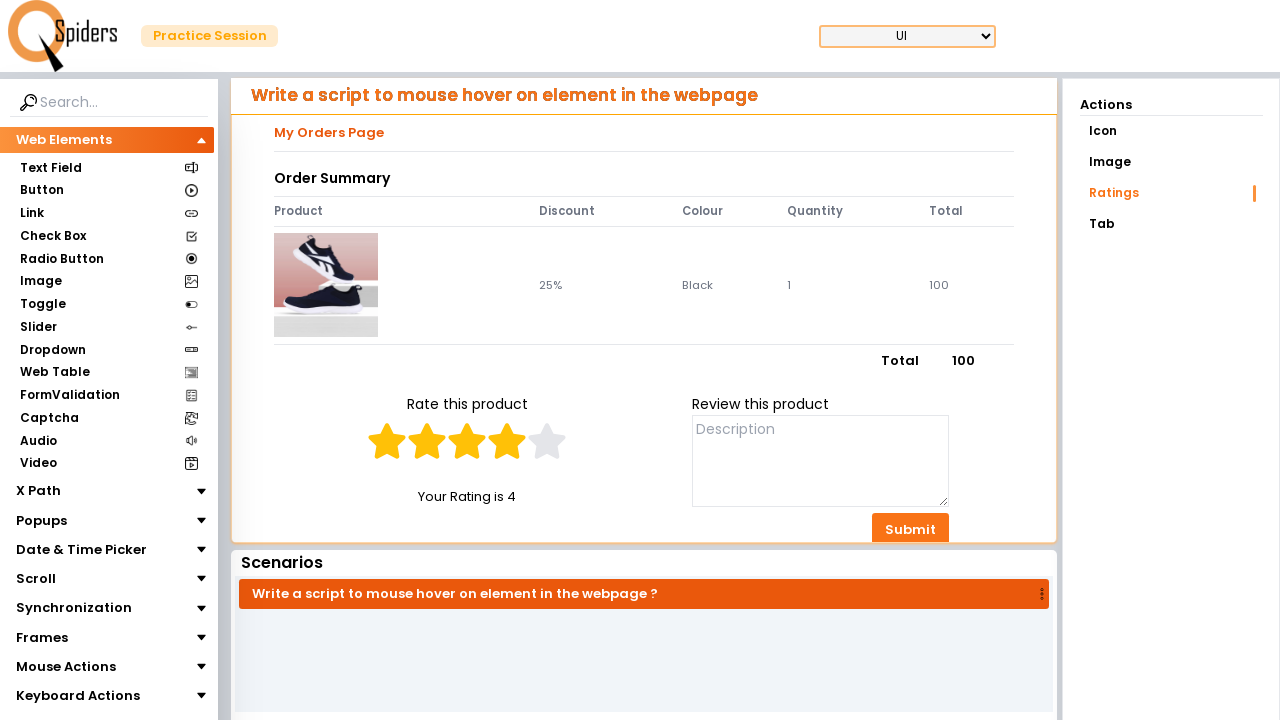

Hovered over a rating label at (547, 441) on xpath=//h1[text()='Rate this product']/..//label >> nth=4
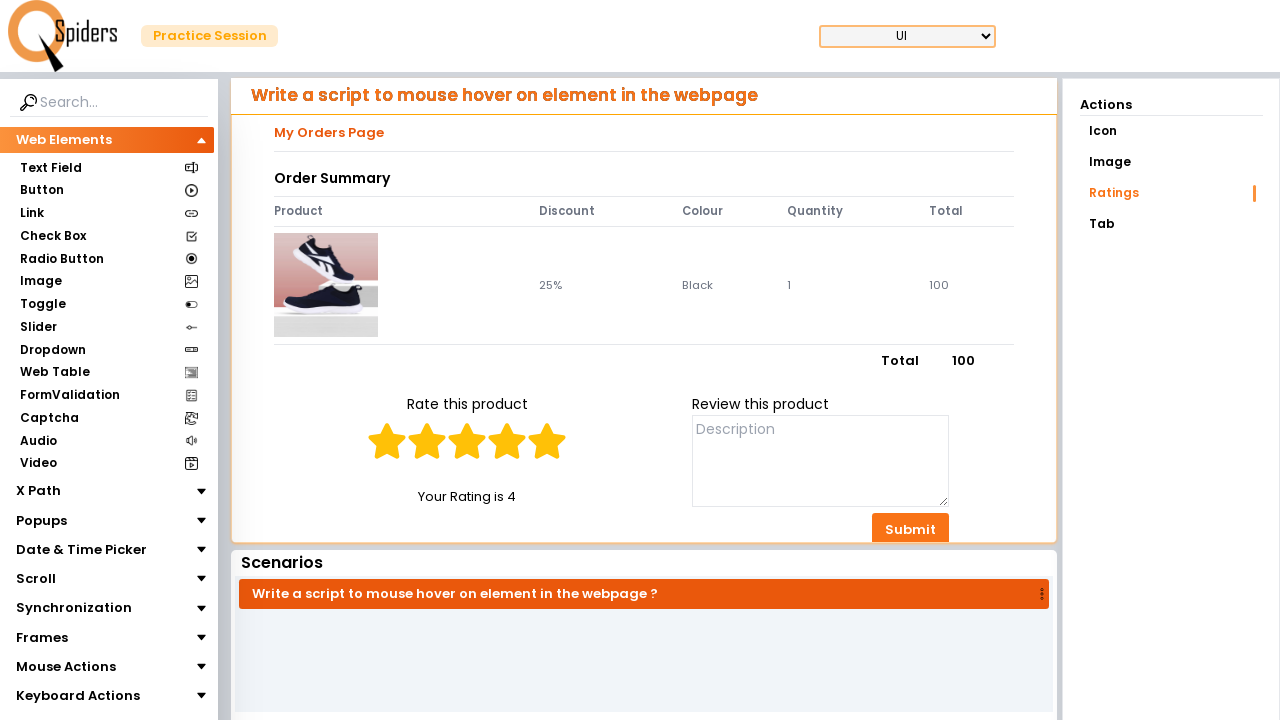

Clicked on the rating label to rate the product at (547, 441) on xpath=//h1[text()='Rate this product']/..//label >> nth=4
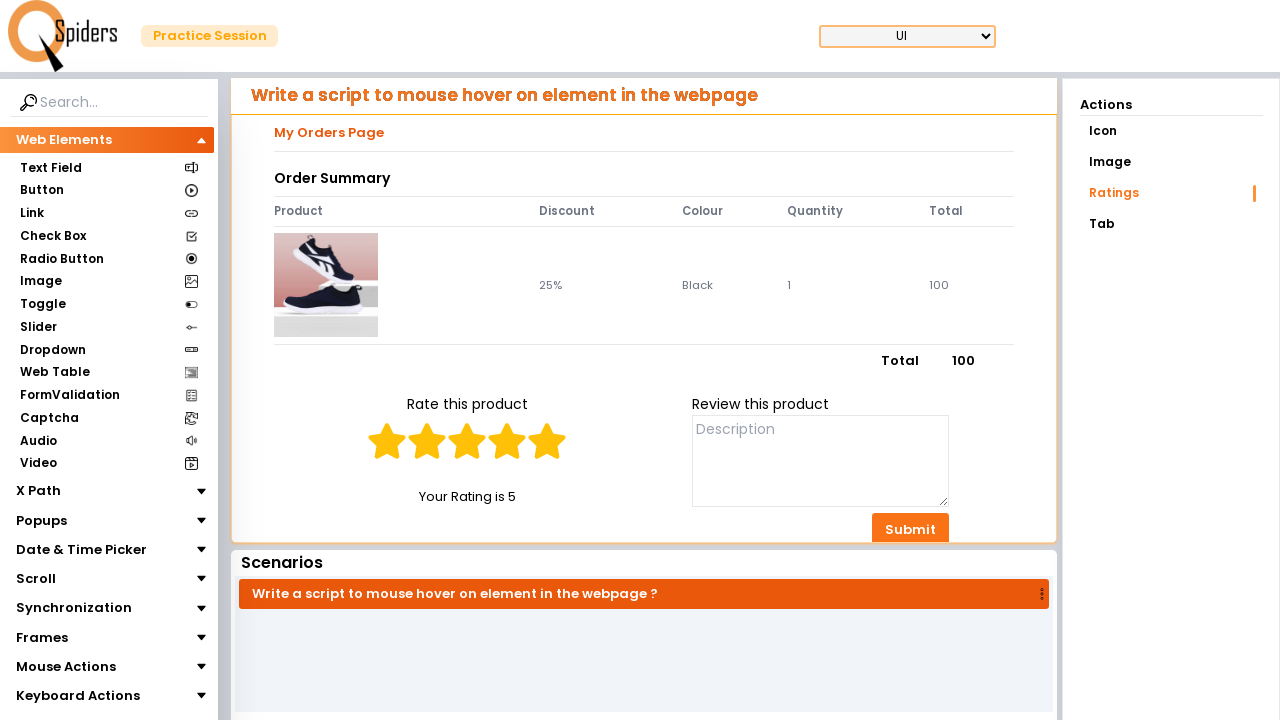

Rating confirmation text became visible
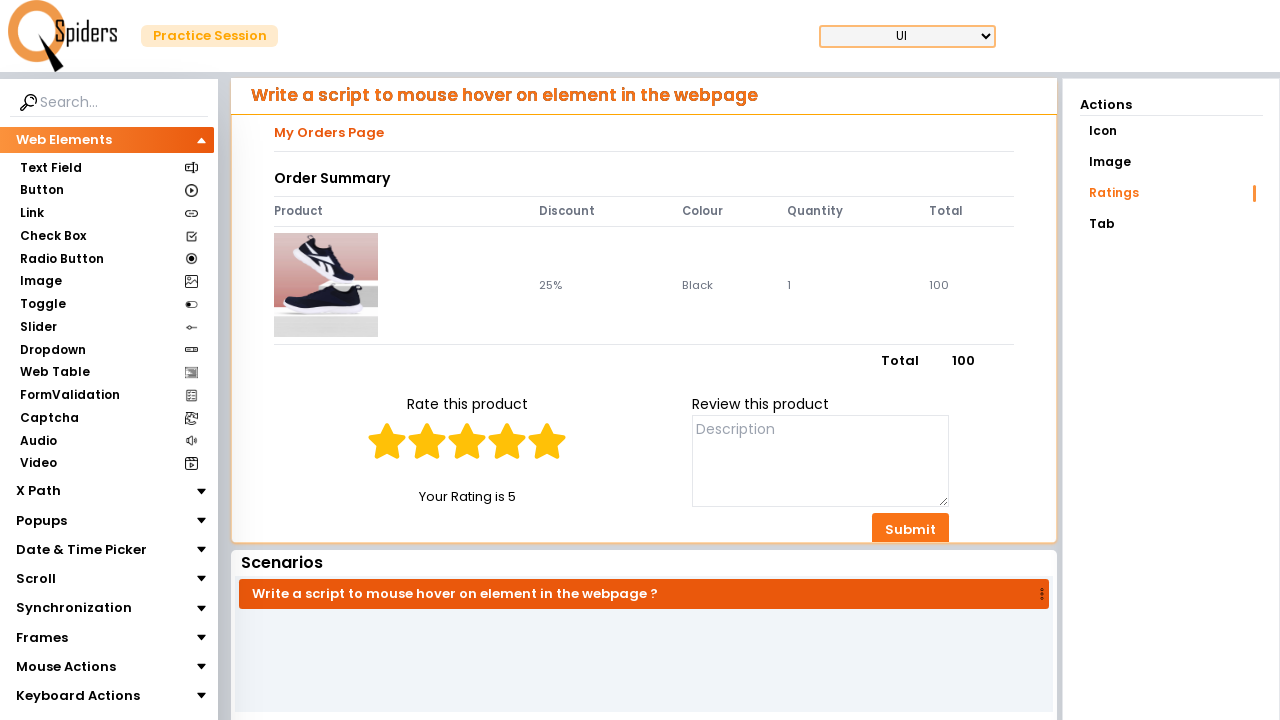

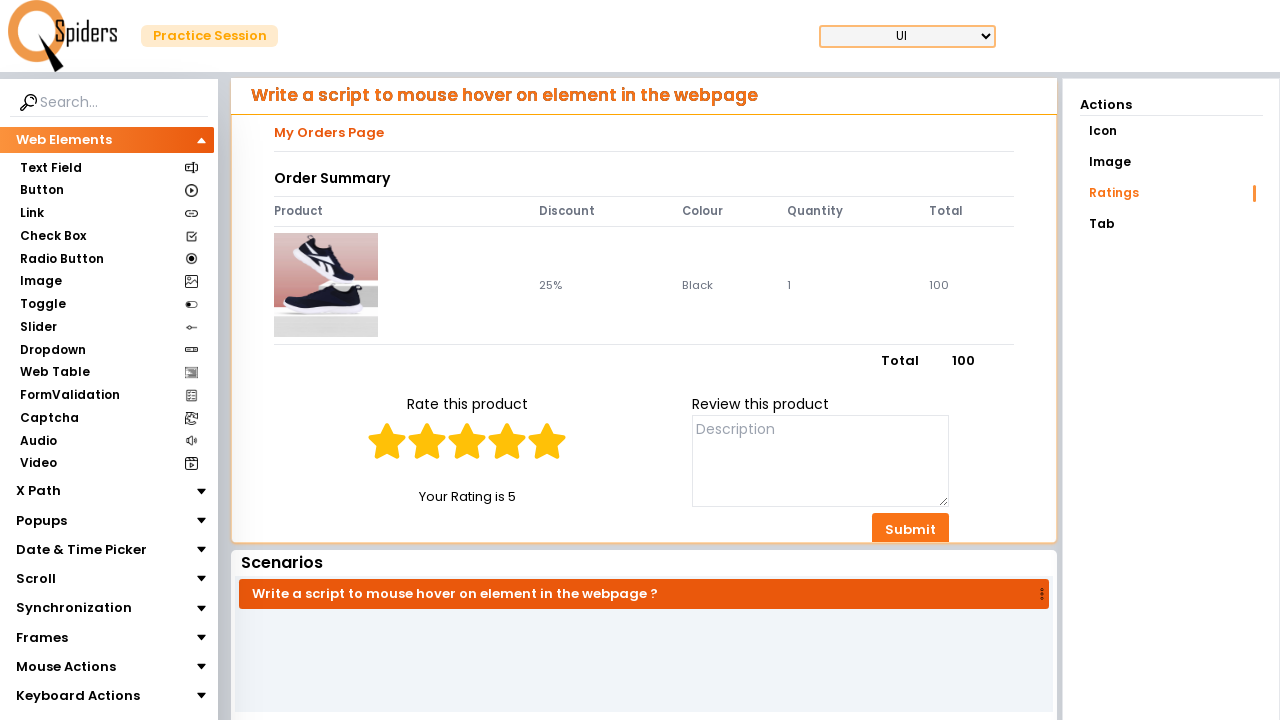